Navigates to OLX Pakistan website and clicks on an element identified by a specific class combination, likely a UI element or button on the homepage.

Starting URL: https://olx.com.pk/

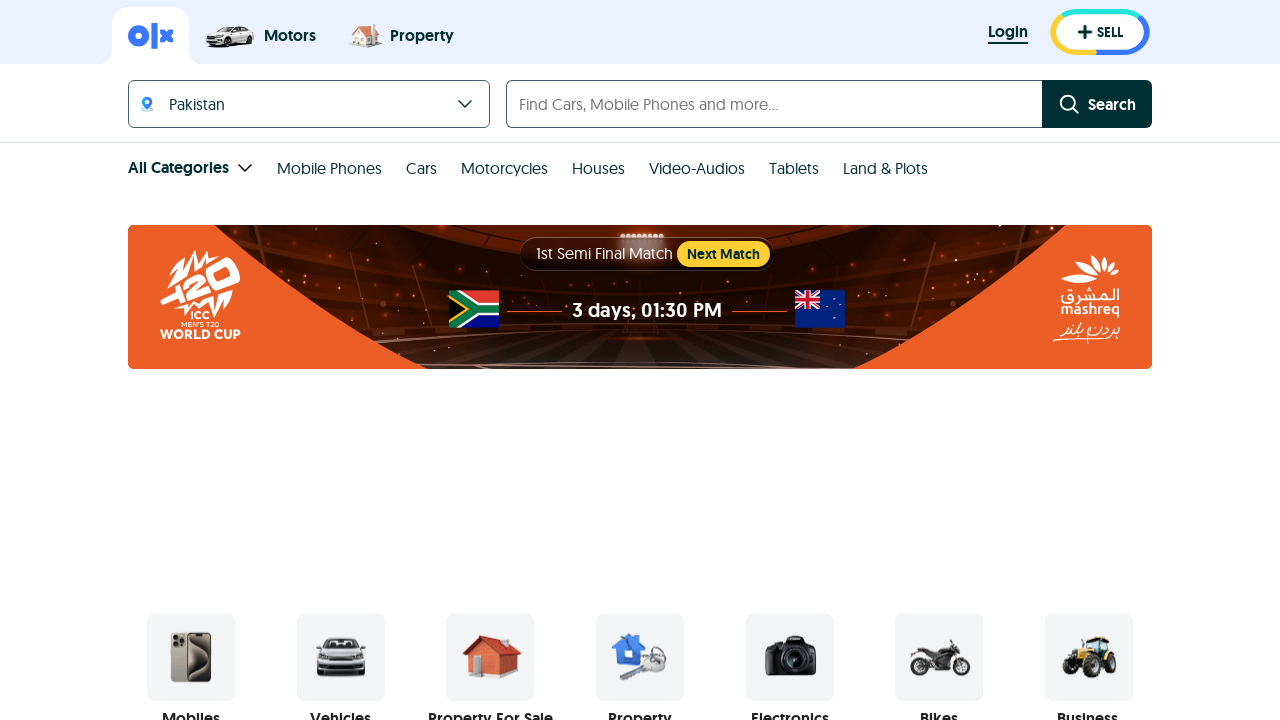

Navigated to OLX Pakistan website
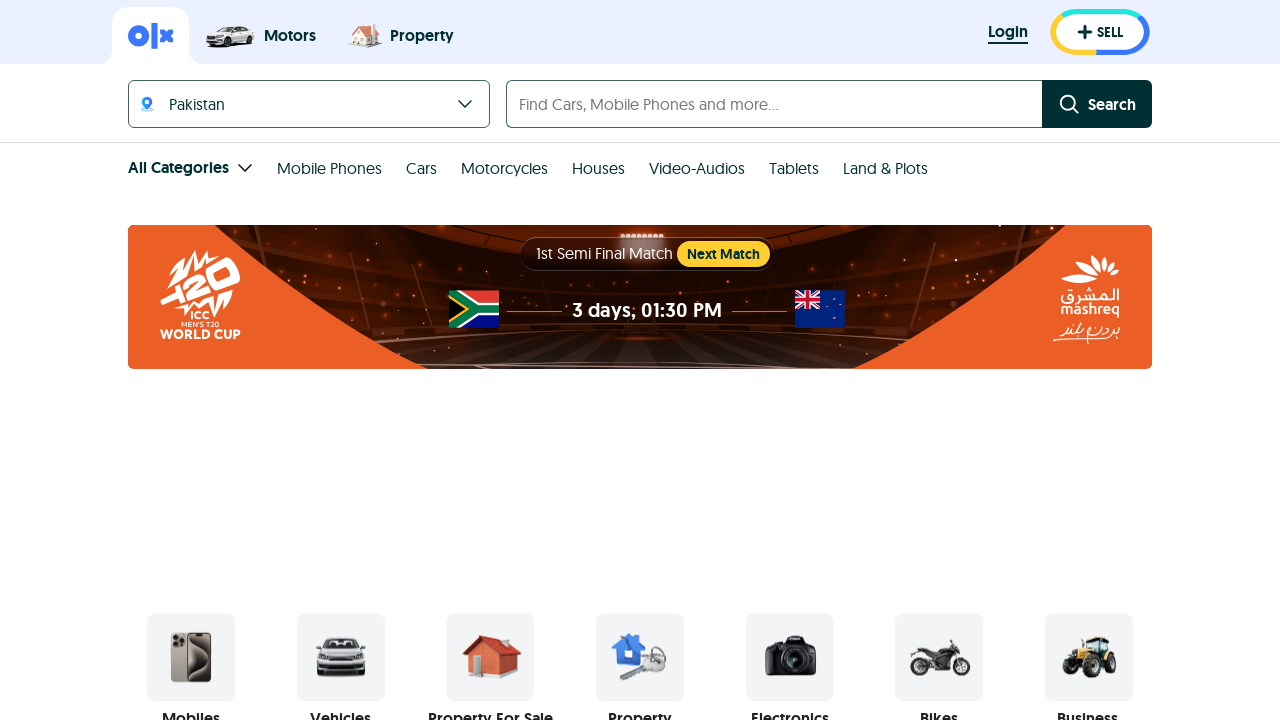

Clicked on UI element with class combination span.a1c1940e.b7af14b4 at (290, 36) on span.a1c1940e.b7af14b4
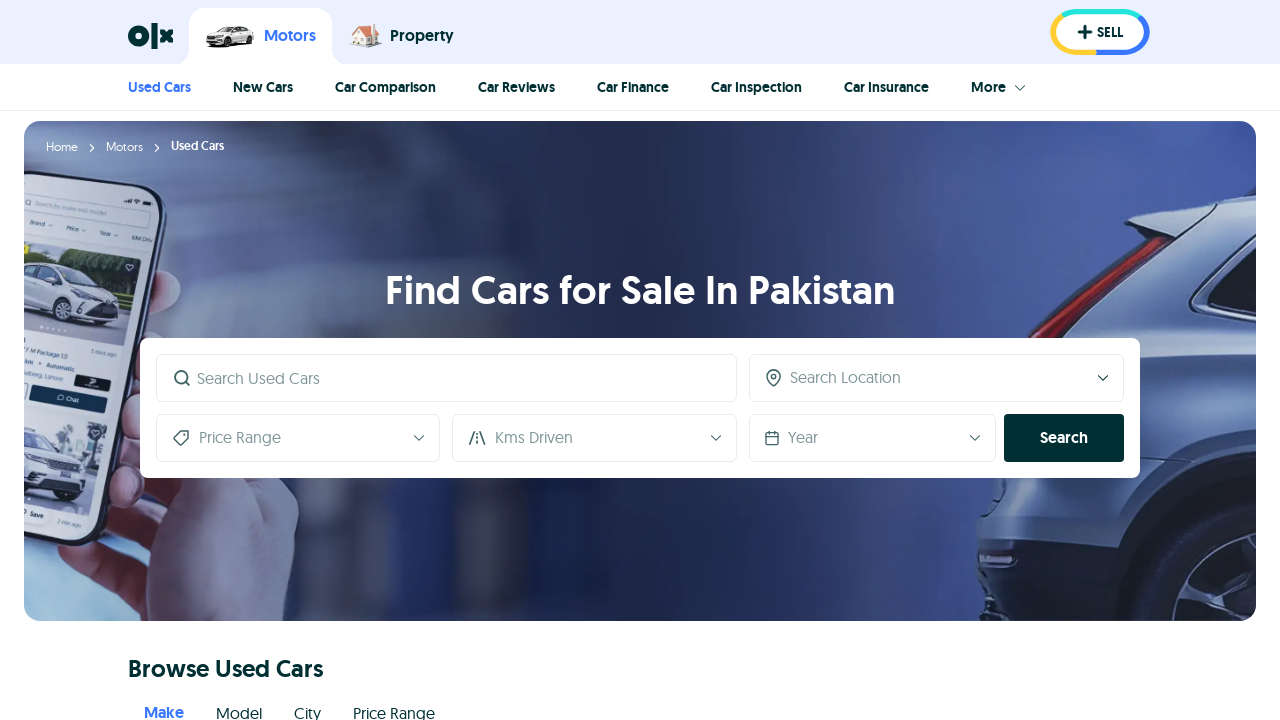

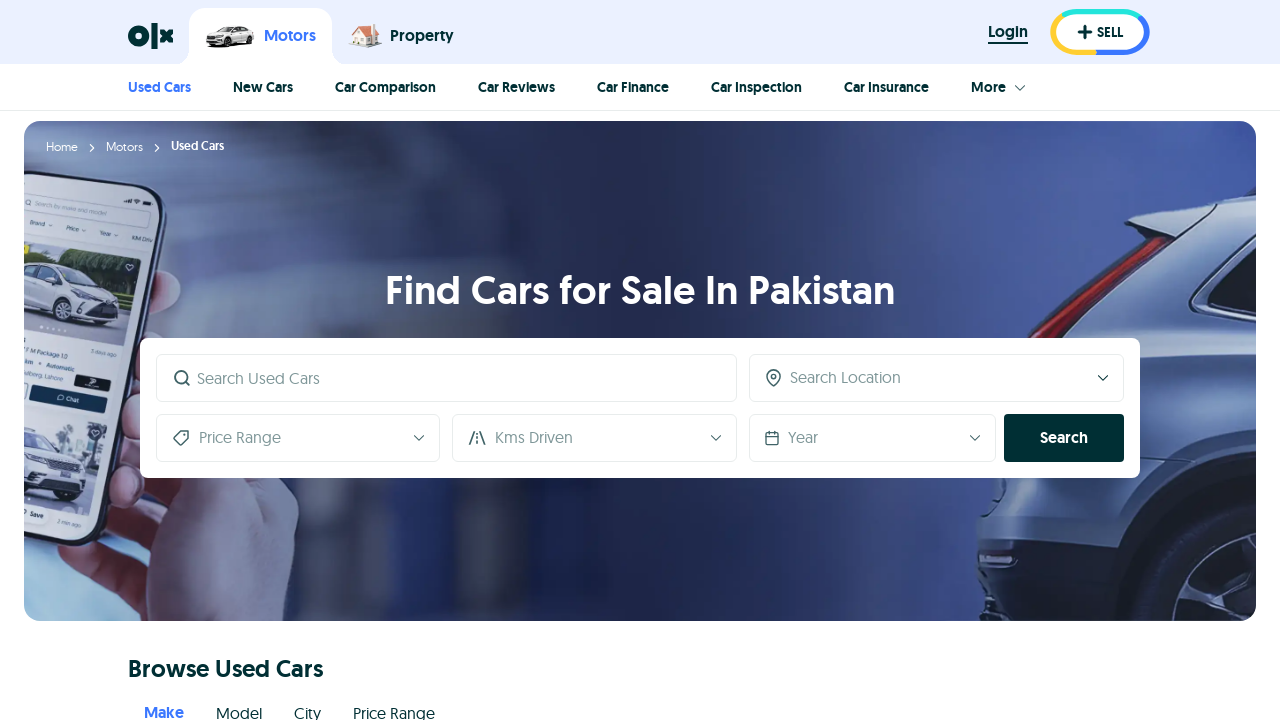